Tests selecting all checkboxes on a practice page by iterating through and clicking each checkbox element that matches a specific ID pattern

Starting URL: https://selectorshub.com/xpath-practice-page/

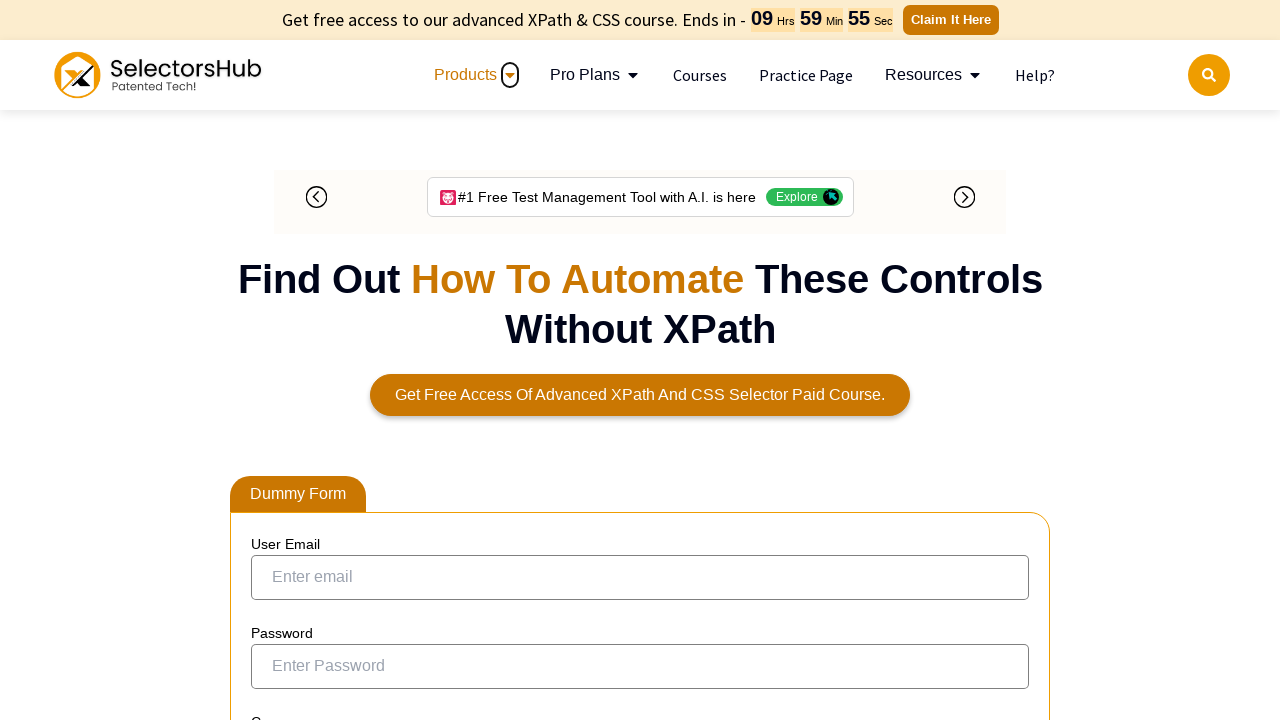

Waited for checkboxes with ID pattern 'ohrmList_chkSelectRecord' to load
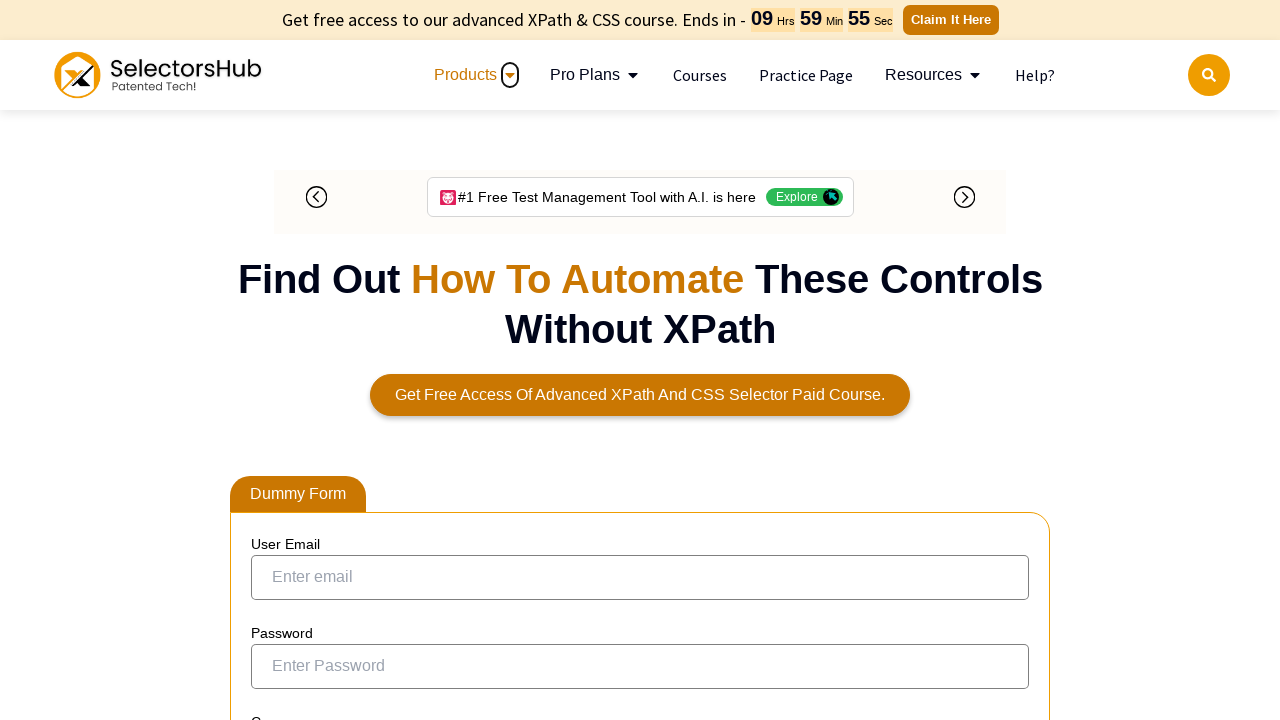

Located all checkboxes matching the ID pattern
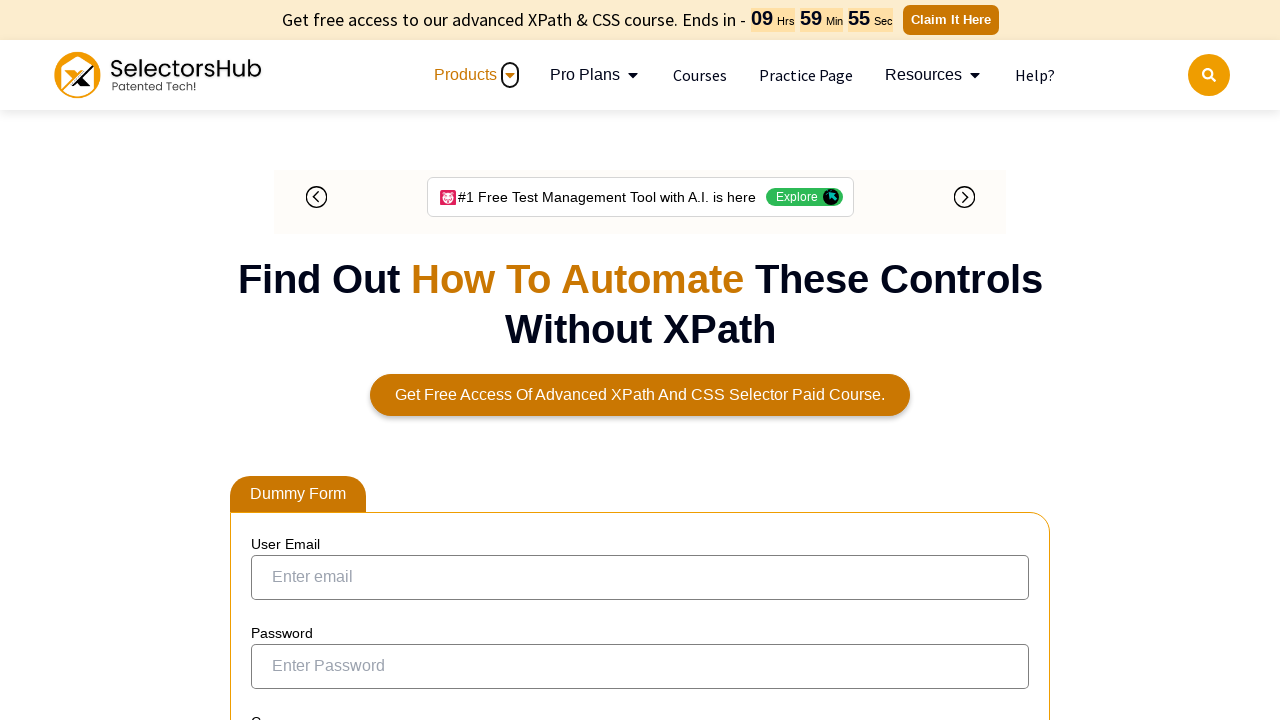

Found 6 checkboxes to select
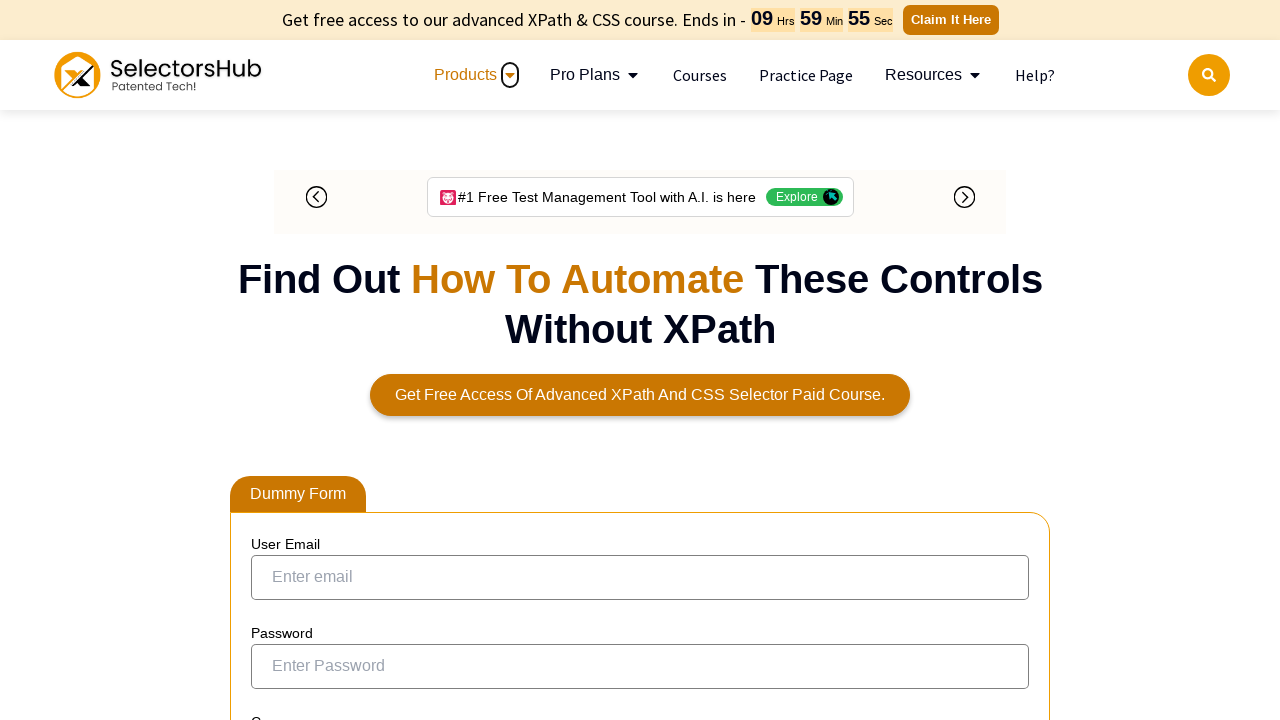

Clicked checkbox 1 of 6 at (274, 360) on input[id*='ohrmList_chkSelectRecord'] >> nth=0
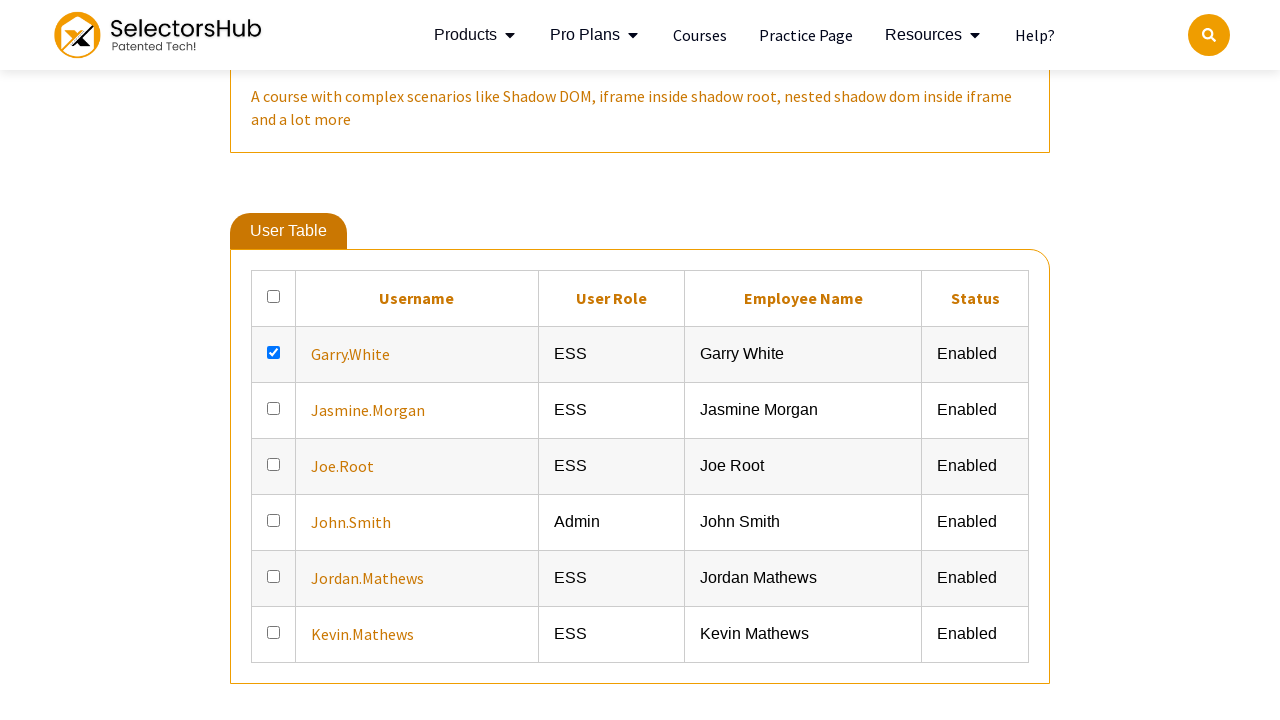

Clicked checkbox 2 of 6 at (274, 408) on input[id*='ohrmList_chkSelectRecord'] >> nth=1
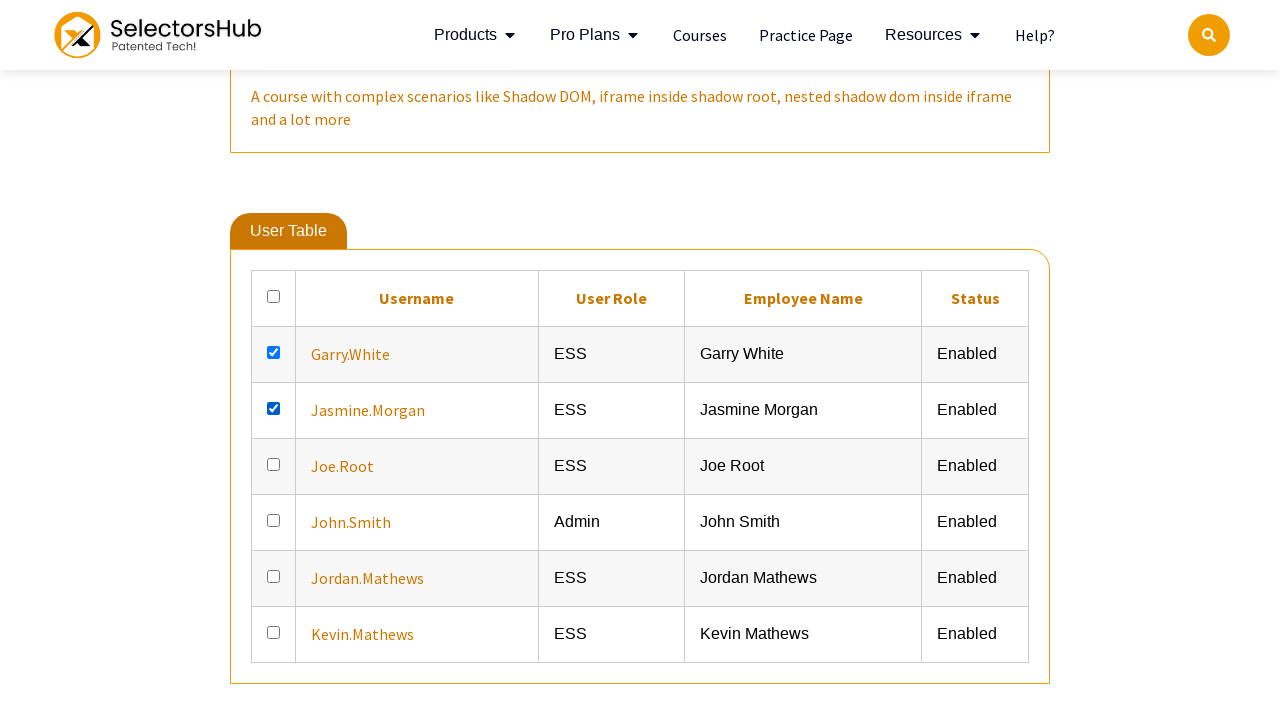

Clicked checkbox 3 of 6 at (274, 464) on input[id*='ohrmList_chkSelectRecord'] >> nth=2
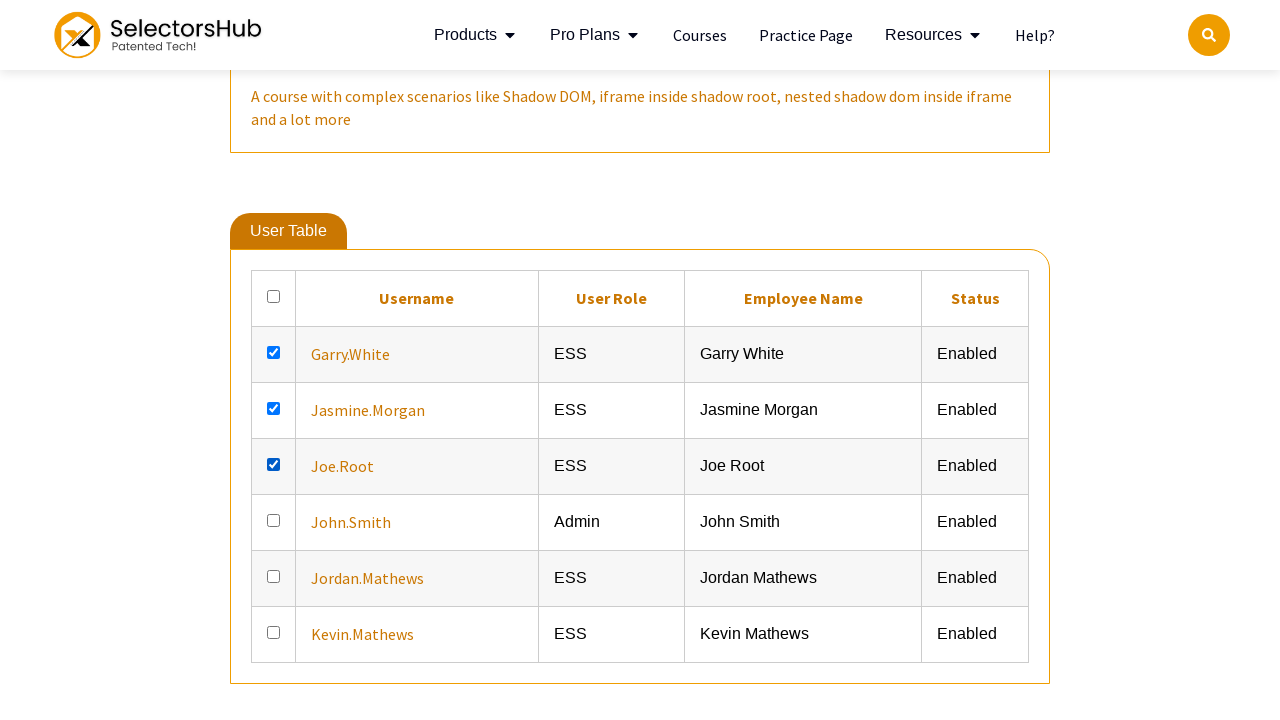

Clicked checkbox 4 of 6 at (274, 520) on input[id*='ohrmList_chkSelectRecord'] >> nth=3
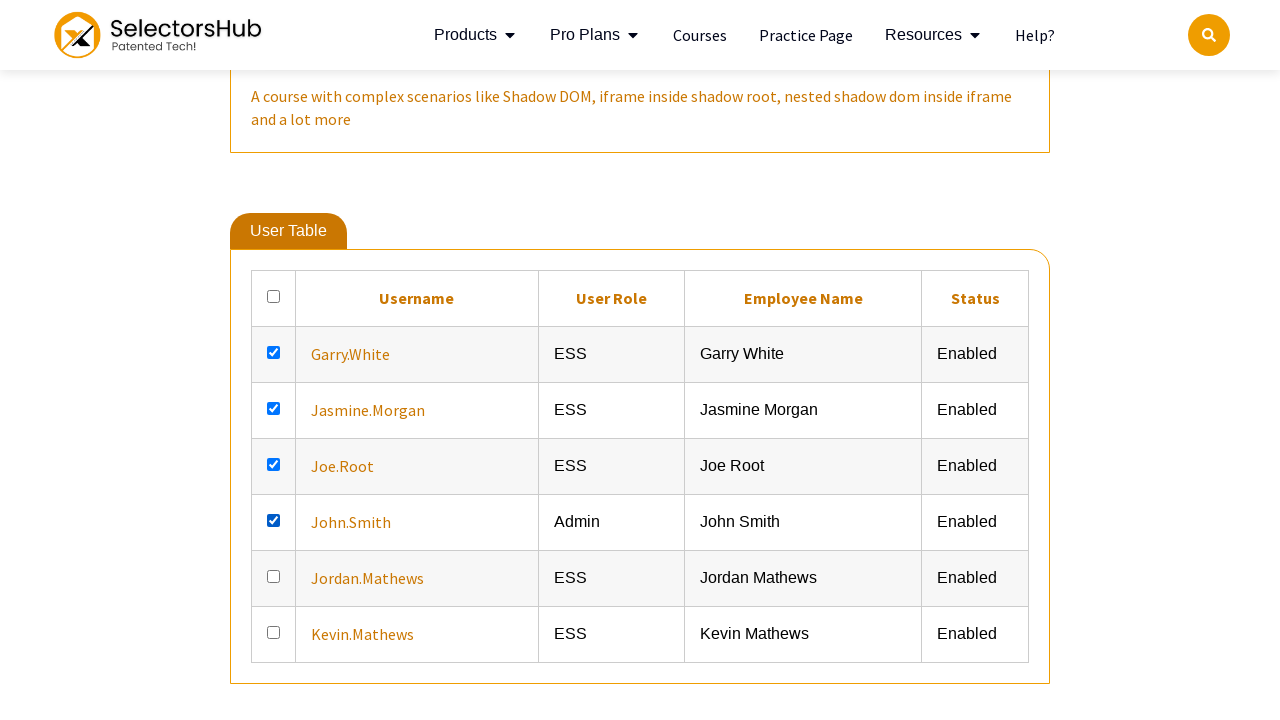

Clicked checkbox 5 of 6 at (274, 576) on input[id*='ohrmList_chkSelectRecord'] >> nth=4
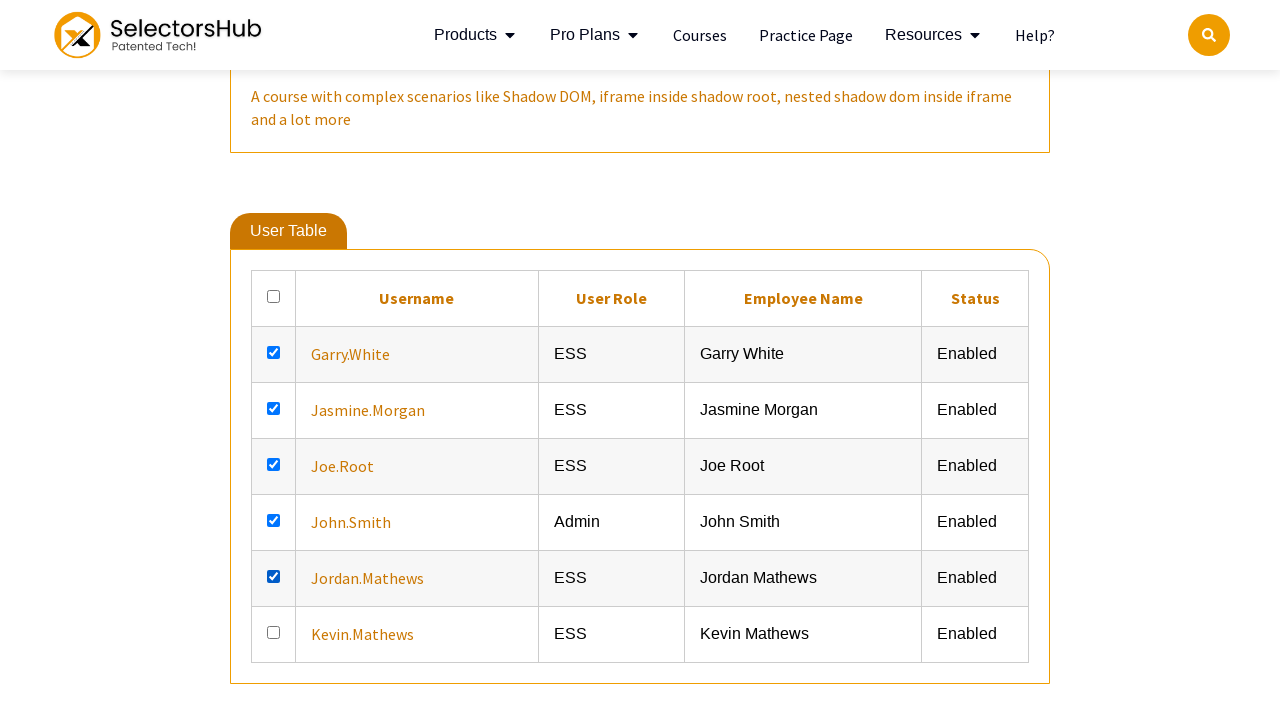

Clicked checkbox 6 of 6 at (274, 632) on input[id*='ohrmList_chkSelectRecord'] >> nth=5
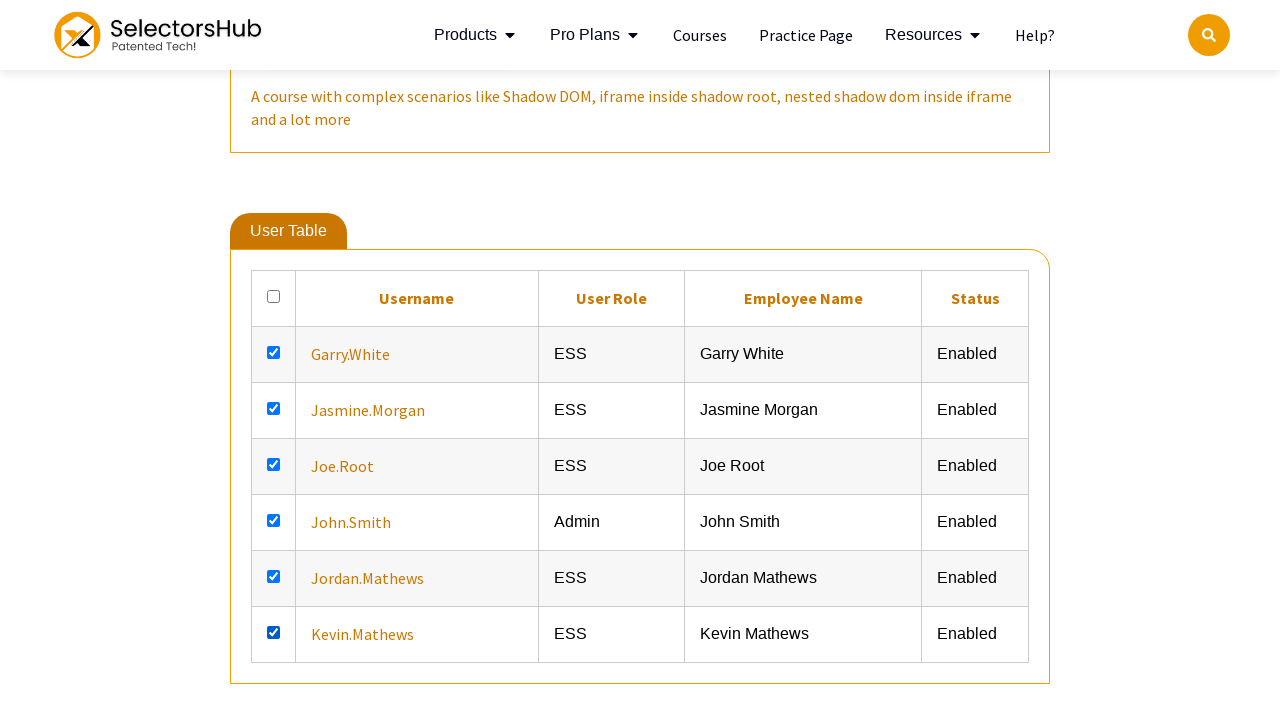

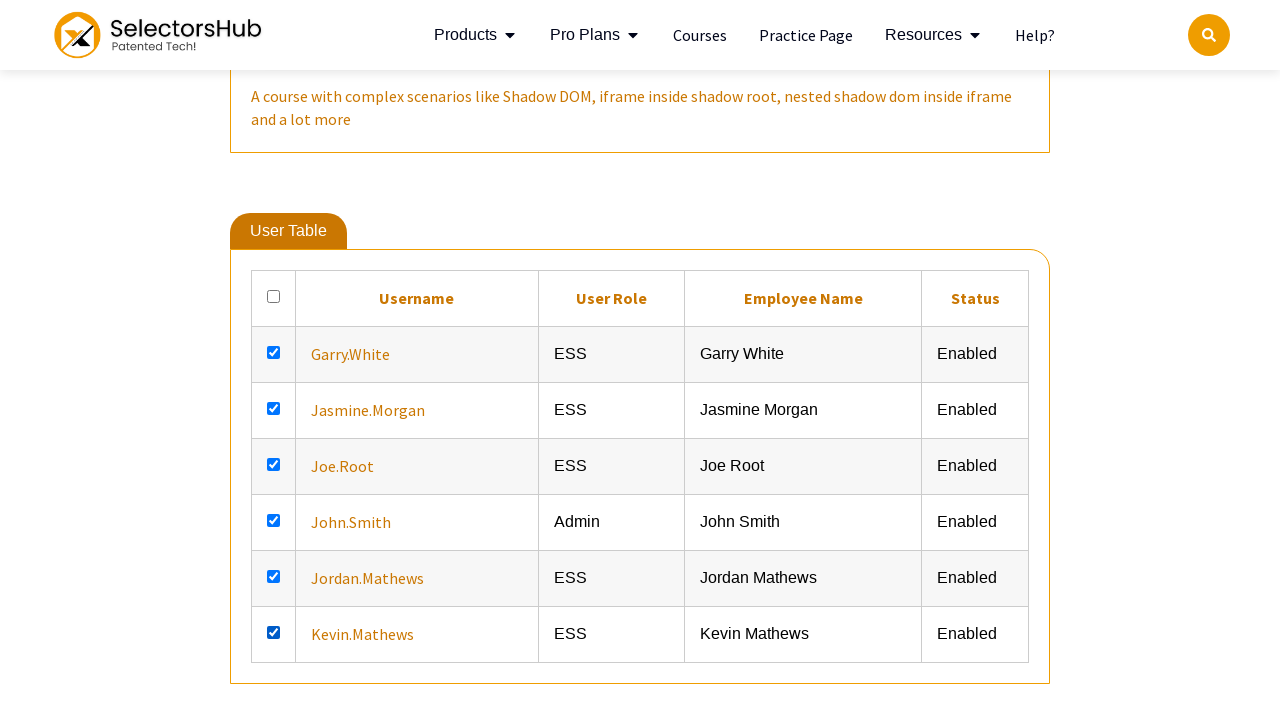